Tests stale element handling by navigating to a stale element demo page and interacting with an input field that gets refreshed

Starting URL: https://demoapps.qspiders.com/ui

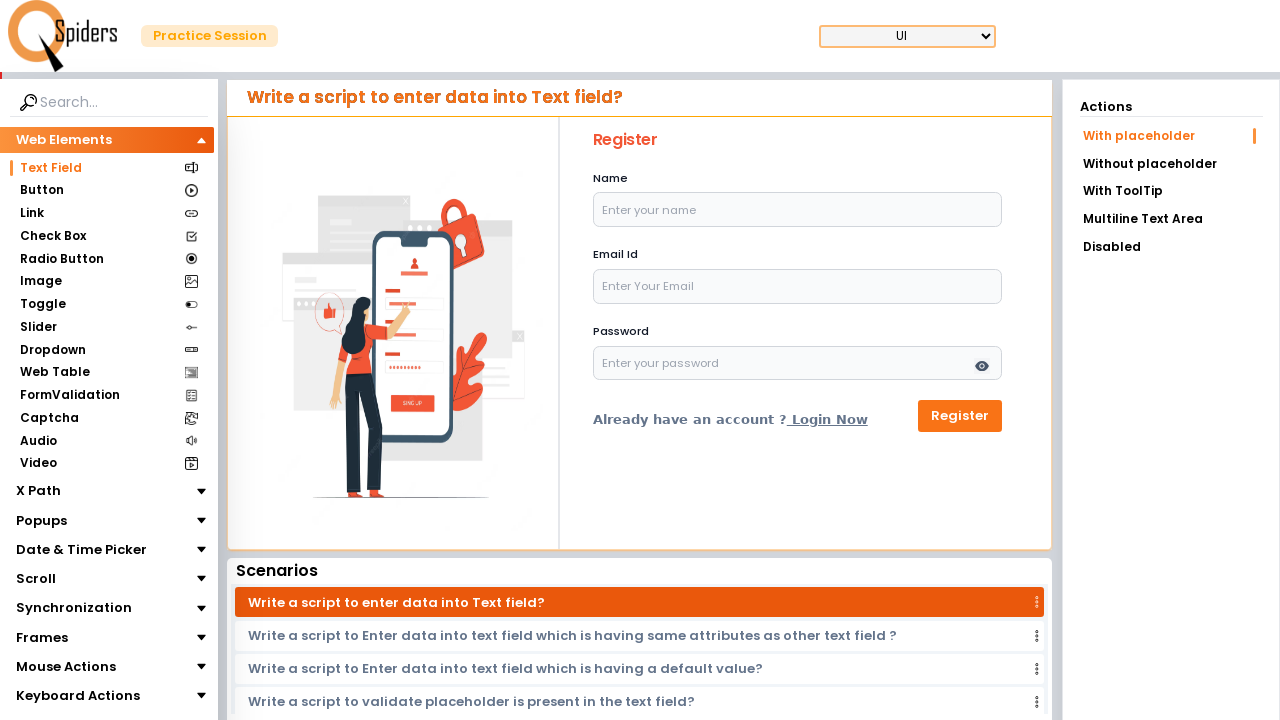

Clicked on Others section at (40, 694) on xpath=//section[text()='Others']
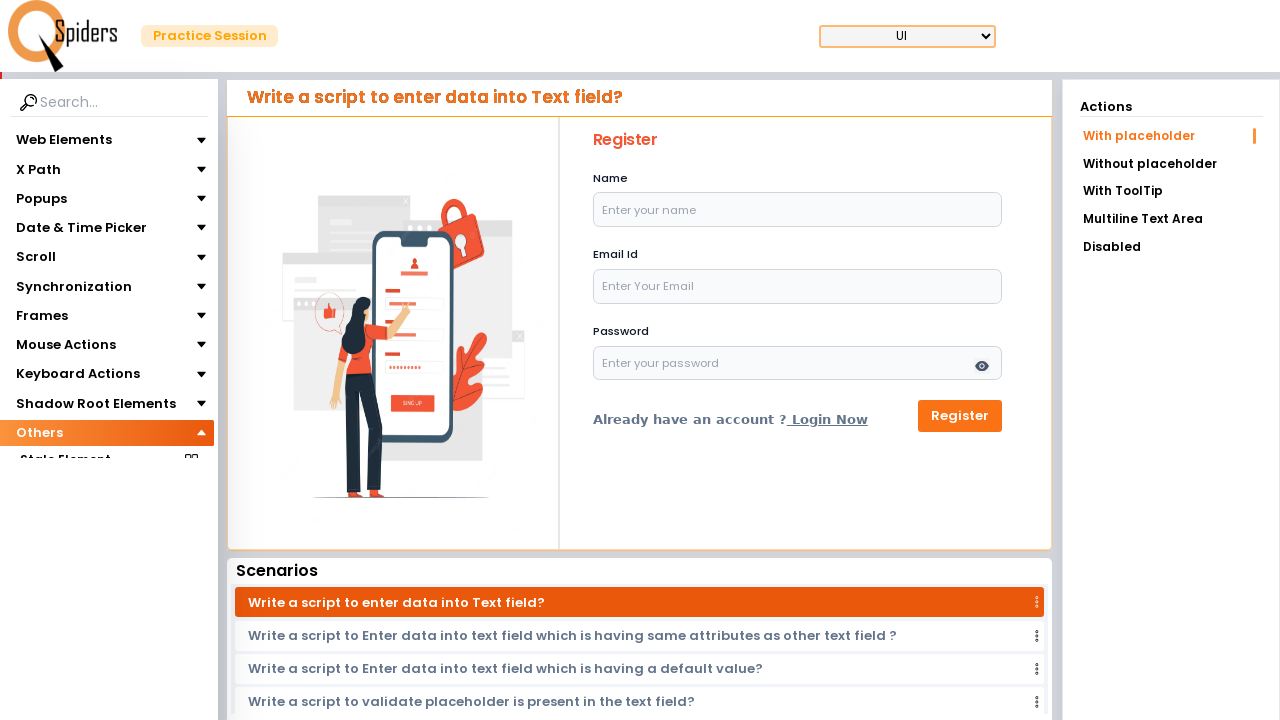

Clicked on Stale Element section at (65, 460) on xpath=//section[text()='Stale Element']
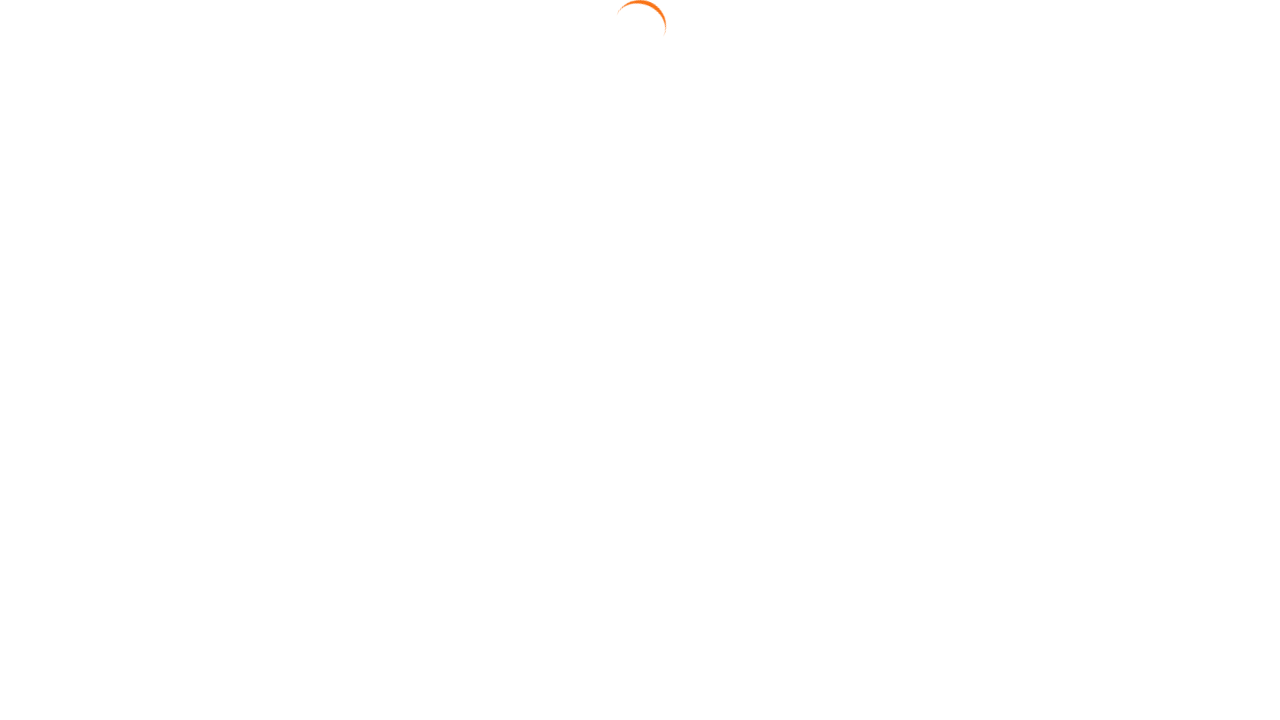

Clicked on stale input demo link at (644, 156) on xpath=//a[contains(@href,'stale/input')]
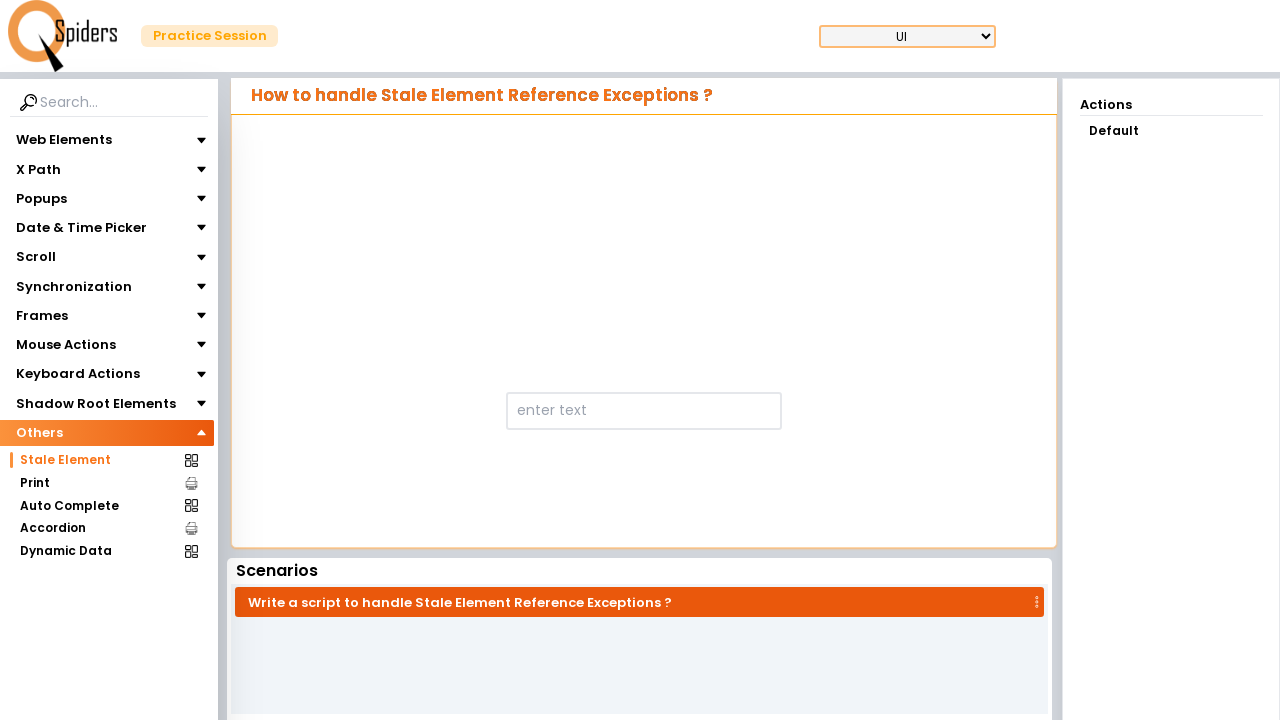

Filled input field with 'Hello' on xpath=//input[@placeholder='enter text']
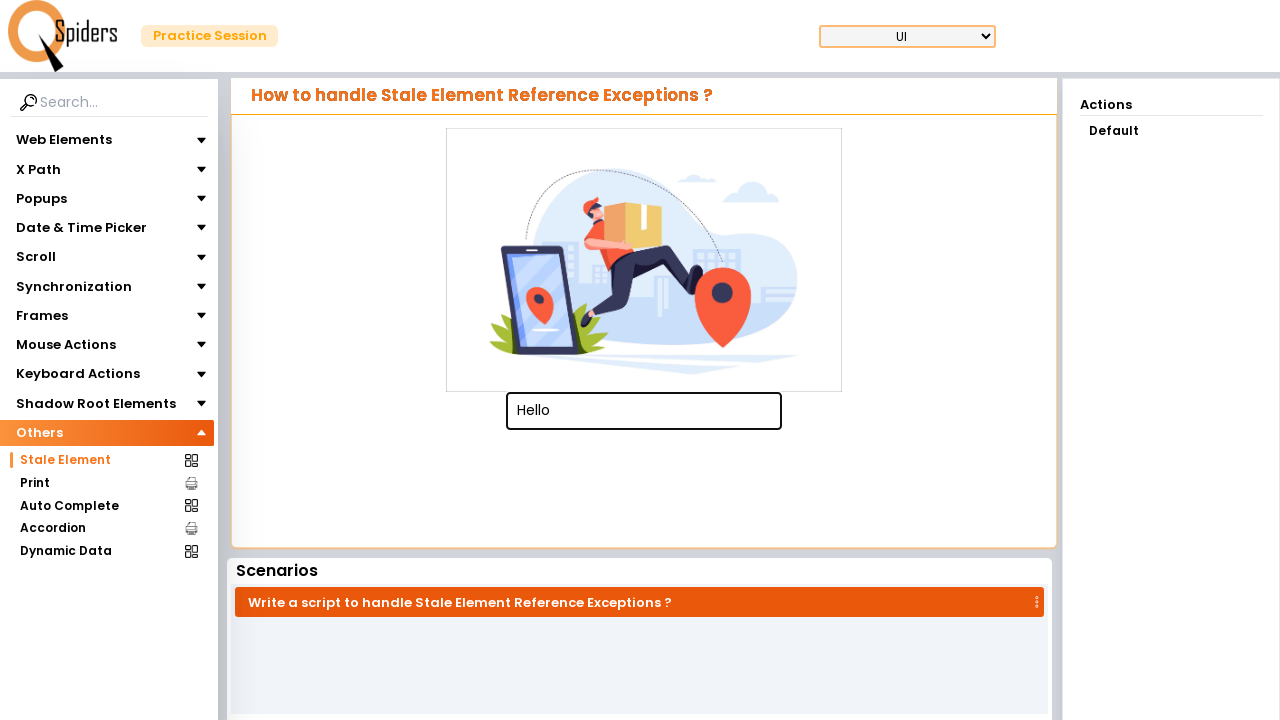

Clicked on input field at (644, 411) on xpath=//input[@placeholder='enter text']
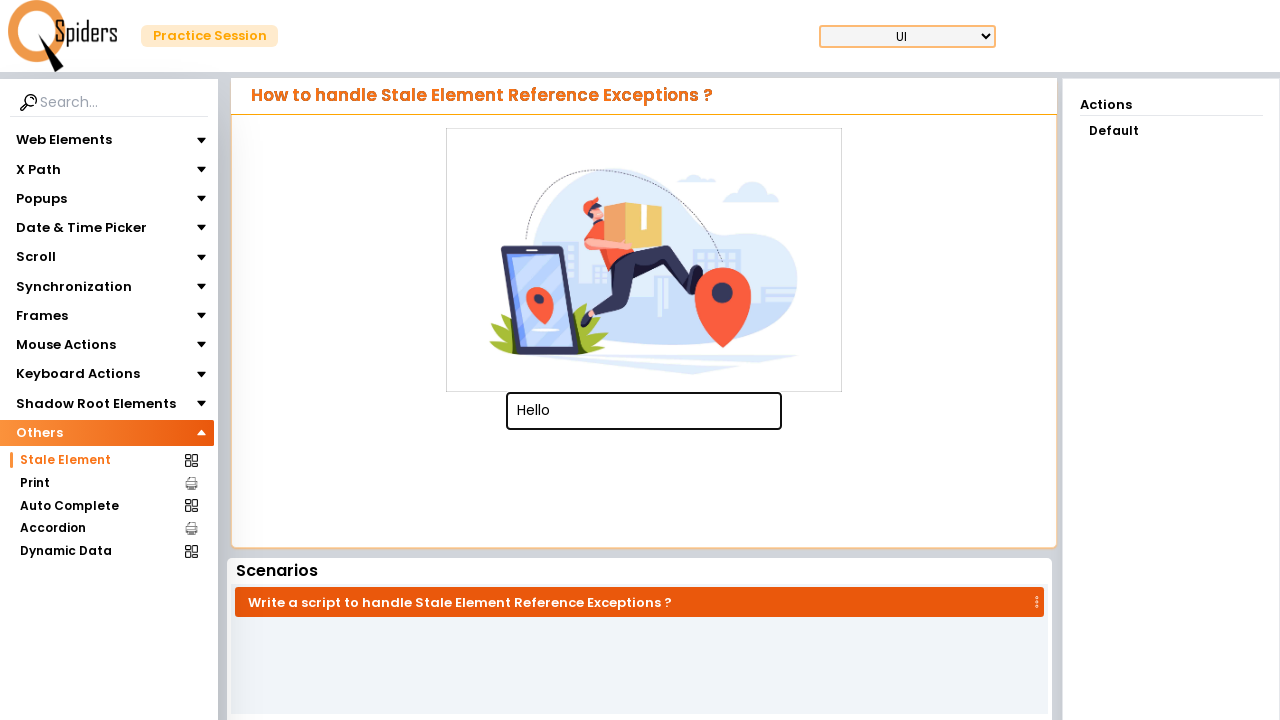

Waited for 900ms - element may have refreshed during this time
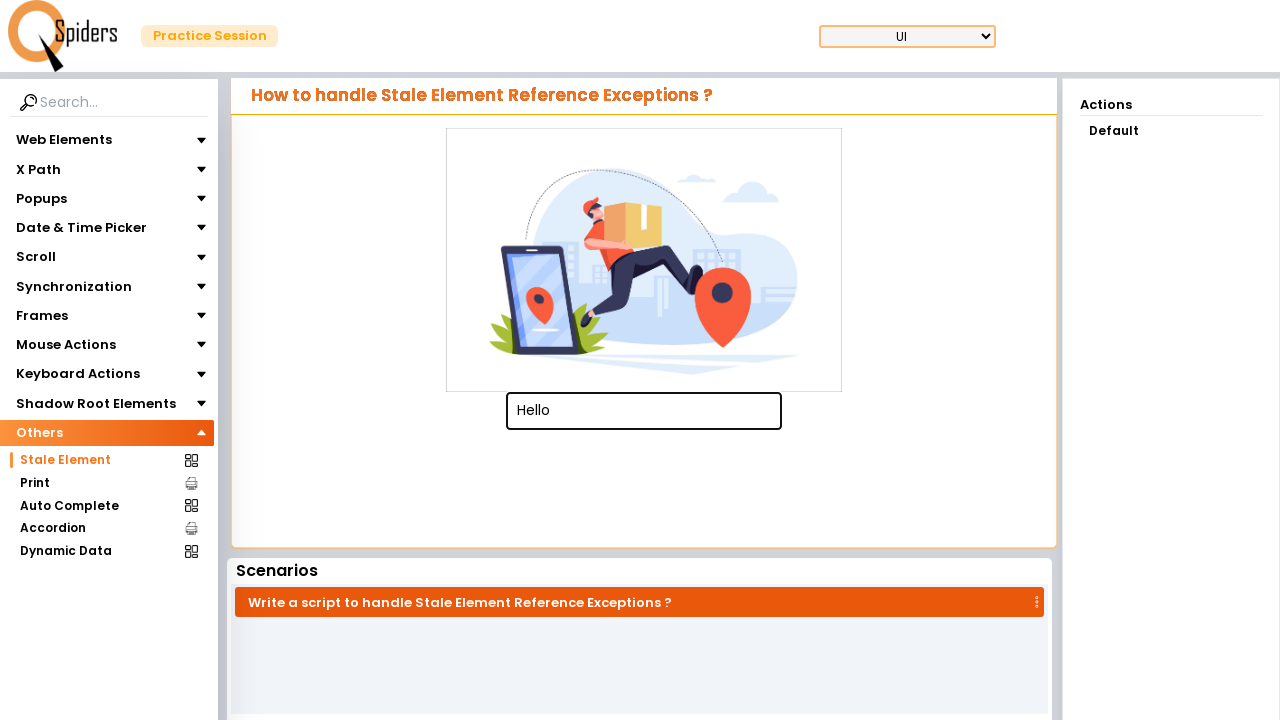

Filled input field with 'Welcome' after element refresh on xpath=//input[@placeholder='enter text']
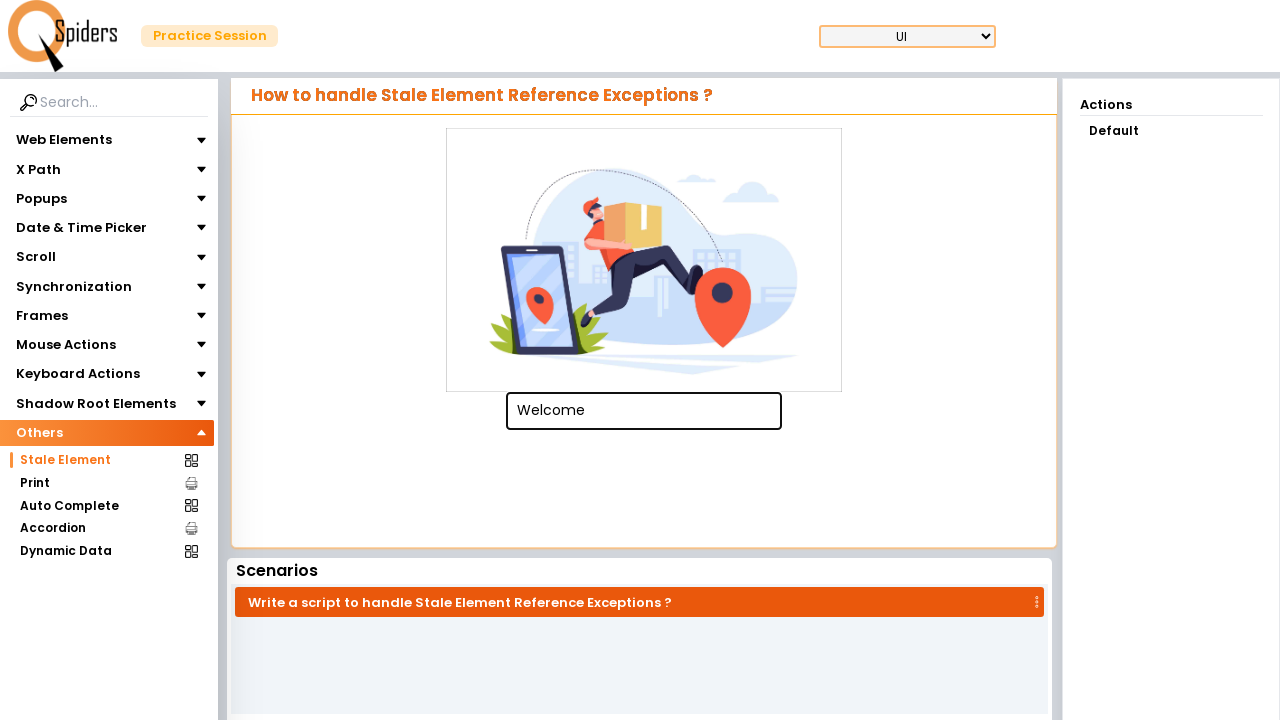

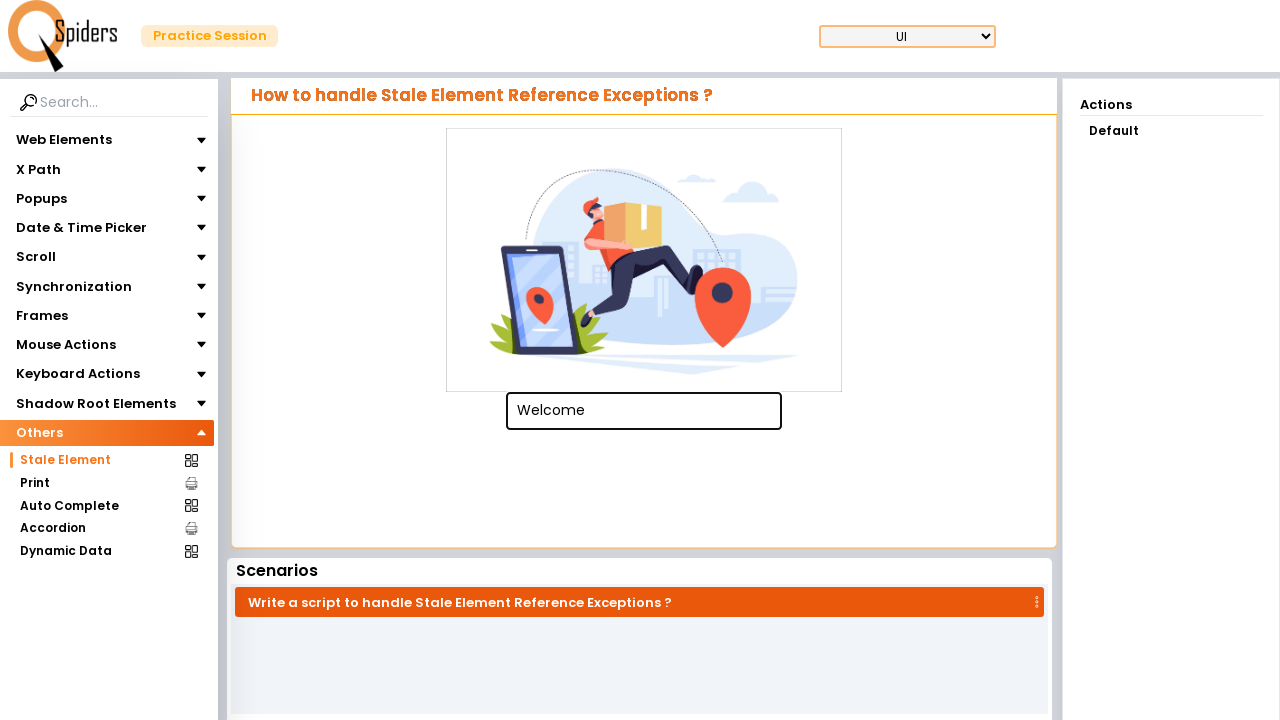